Tests dropdown functionality by selecting different options from a dropdown menu

Starting URL: http://the-internet.herokuapp.com/dropdown

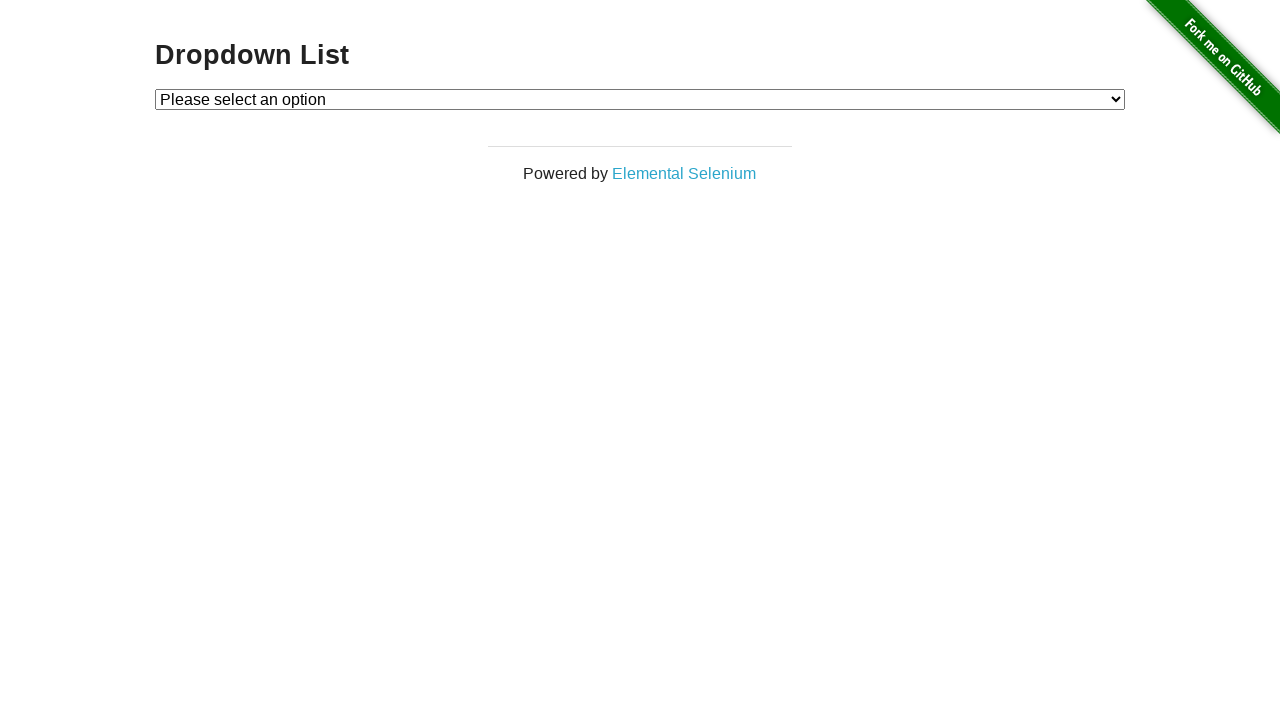

Waited for dropdown element to be present
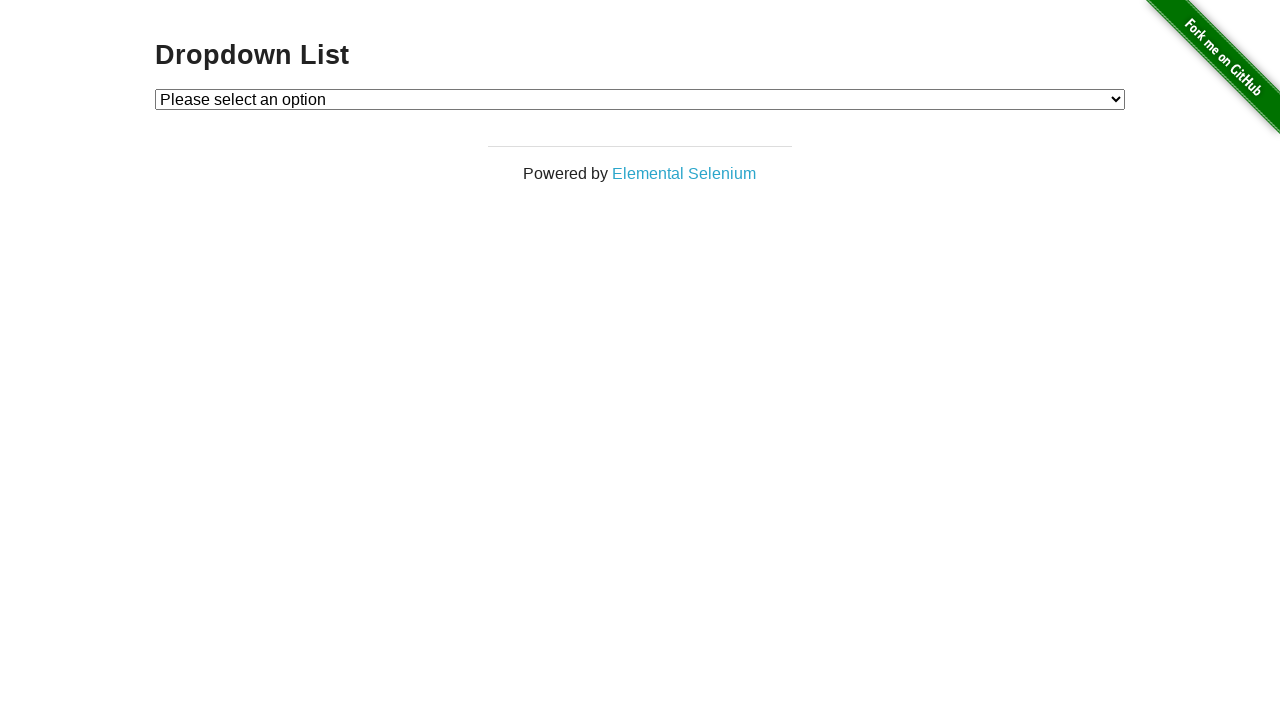

Verified page title is 'The Internet'
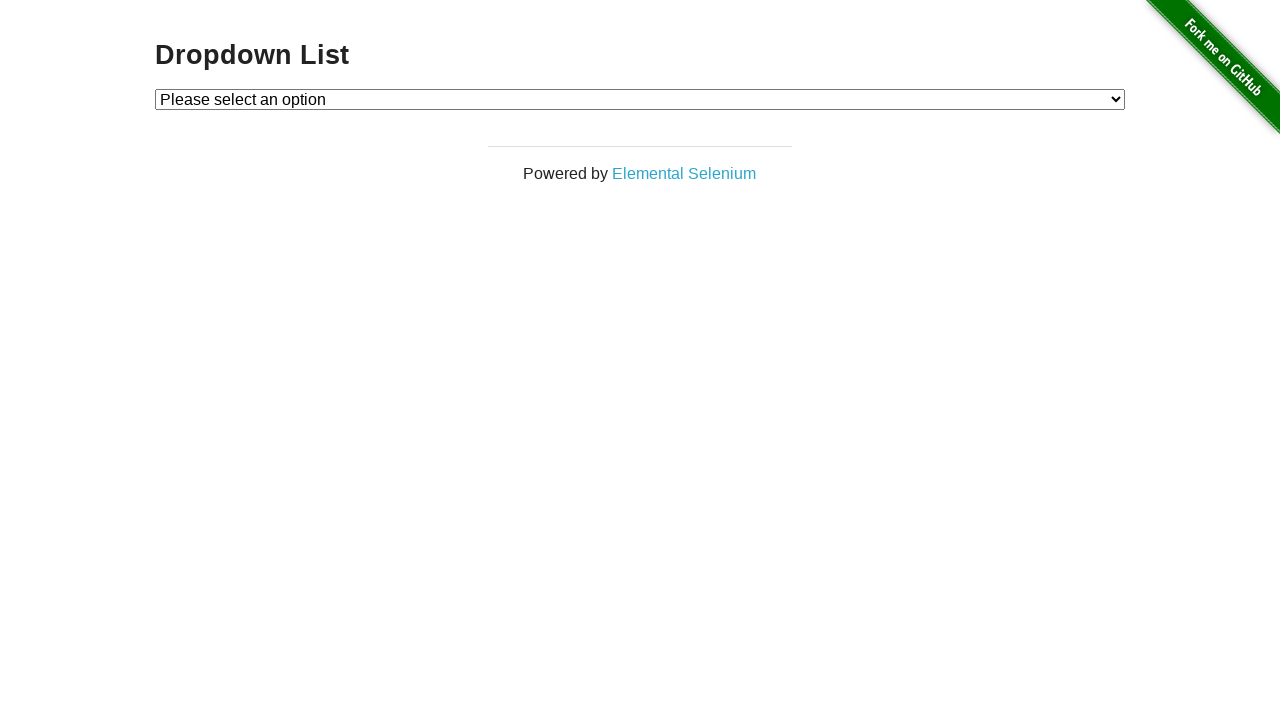

Selected 'Option 1' from dropdown menu on #dropdown
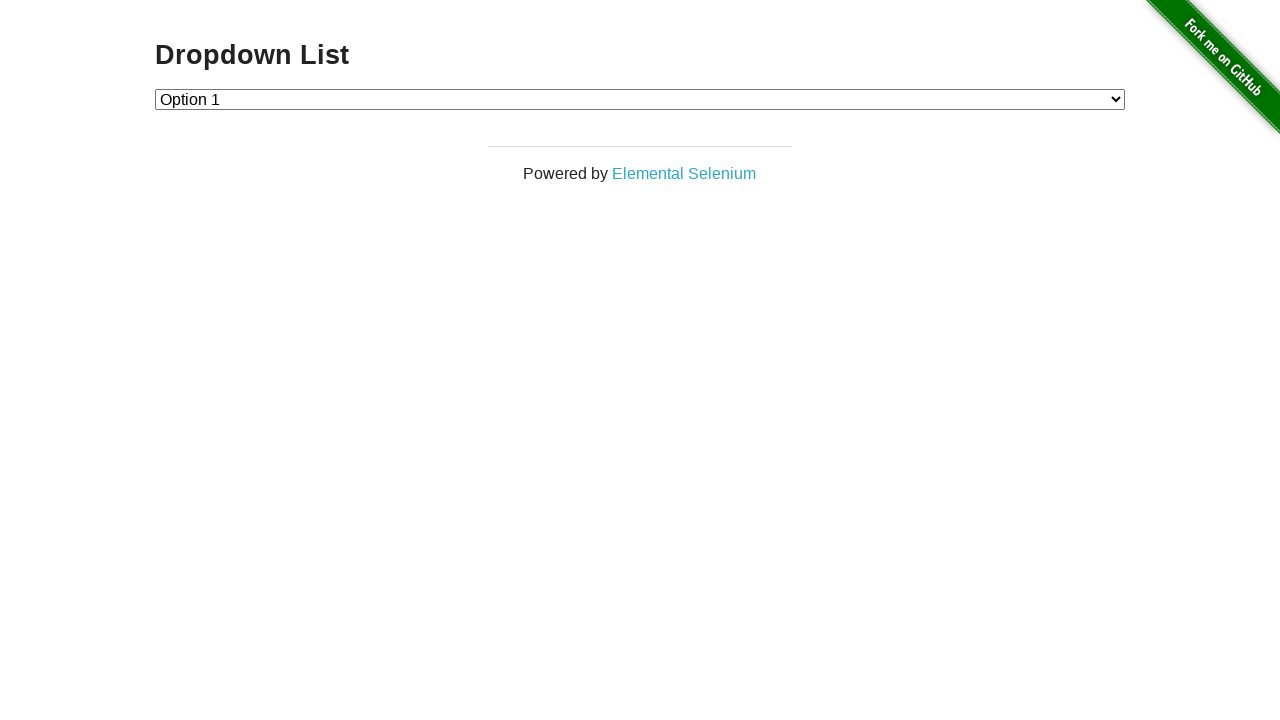

Selected 'Option 2' from dropdown menu on #dropdown
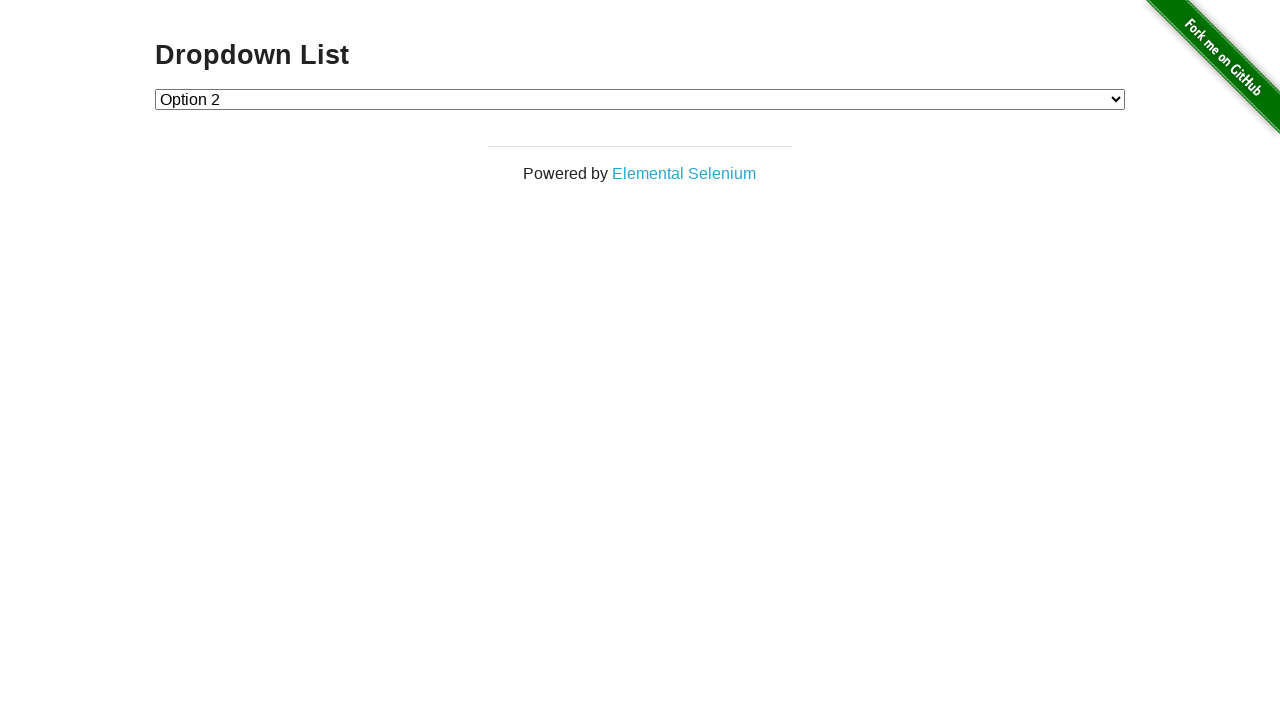

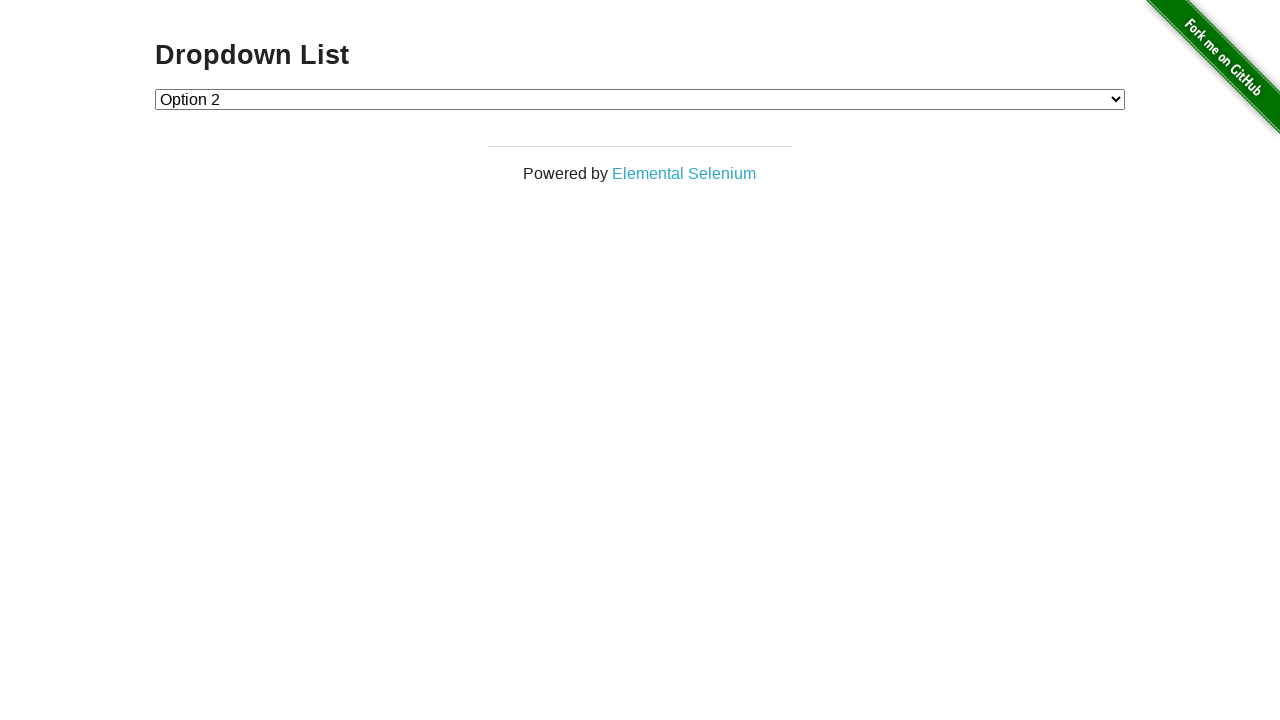